Tests checkbox functionality by verifying initial states, then toggling both checkboxes (checking the first one and unchecking the second one), and verifying the final states.

Starting URL: https://the-internet.herokuapp.com/checkboxes

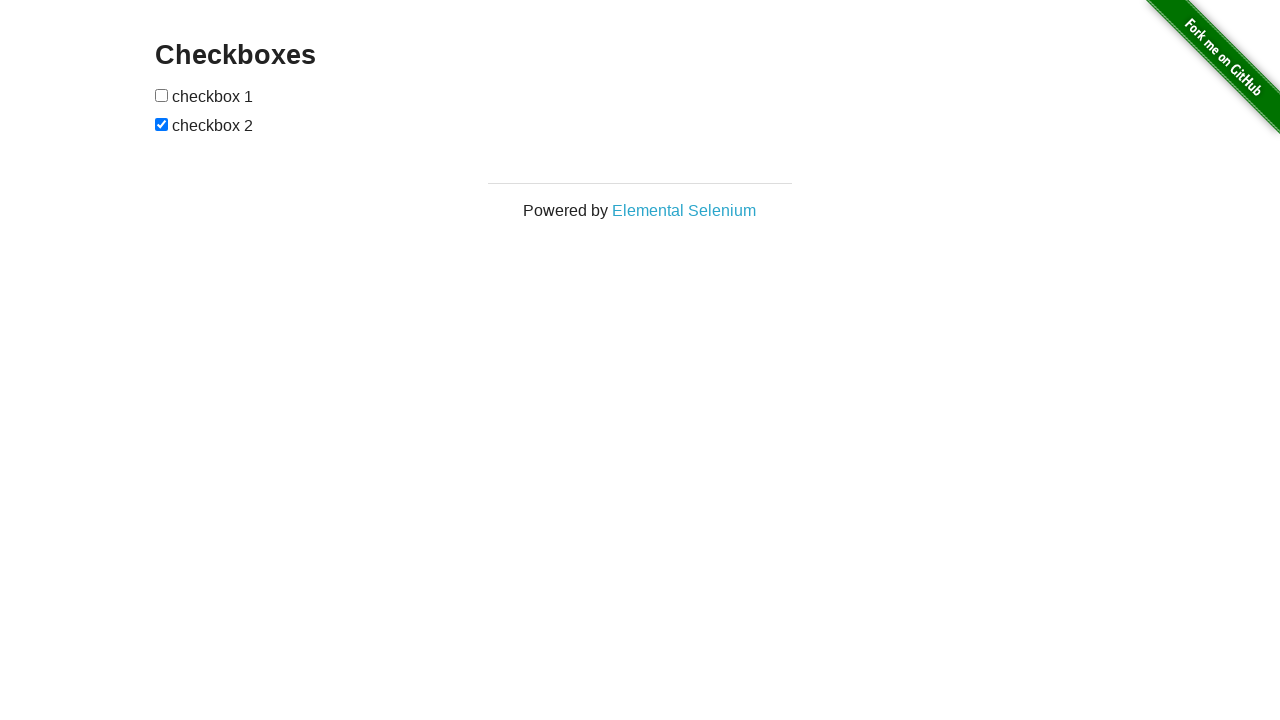

Located all checkboxes on the page
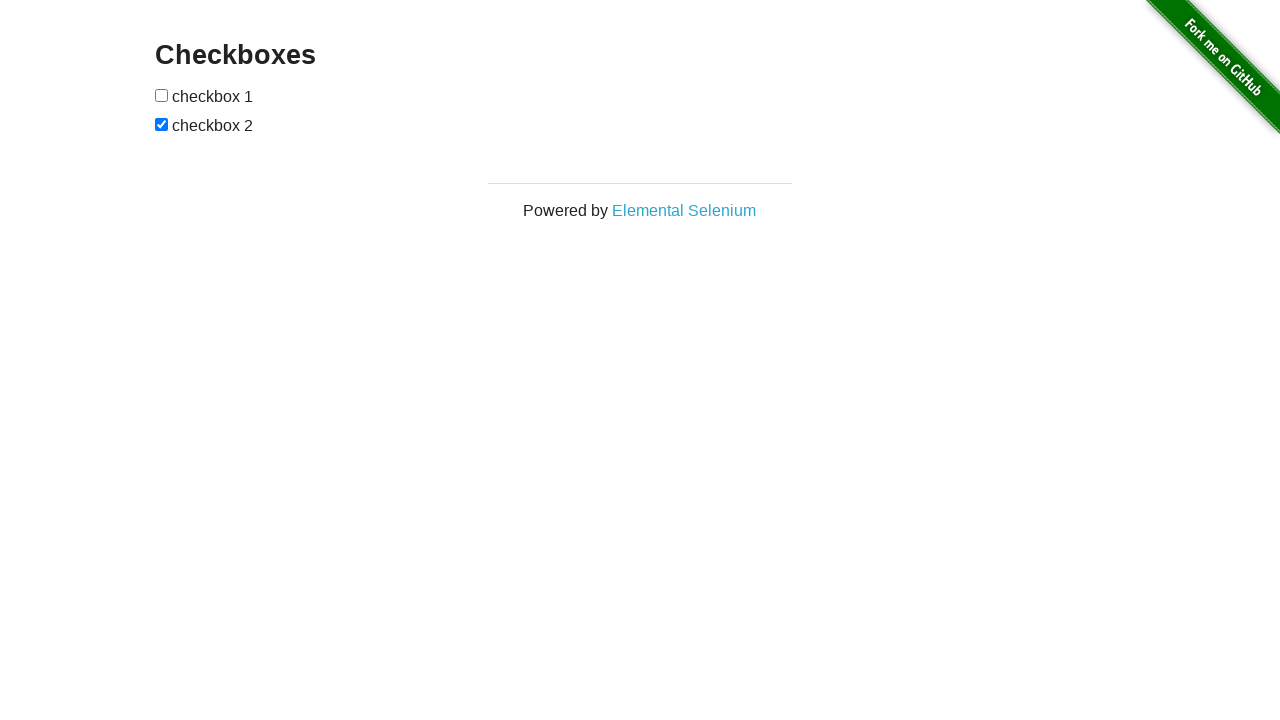

Verified first checkbox is unchecked initially
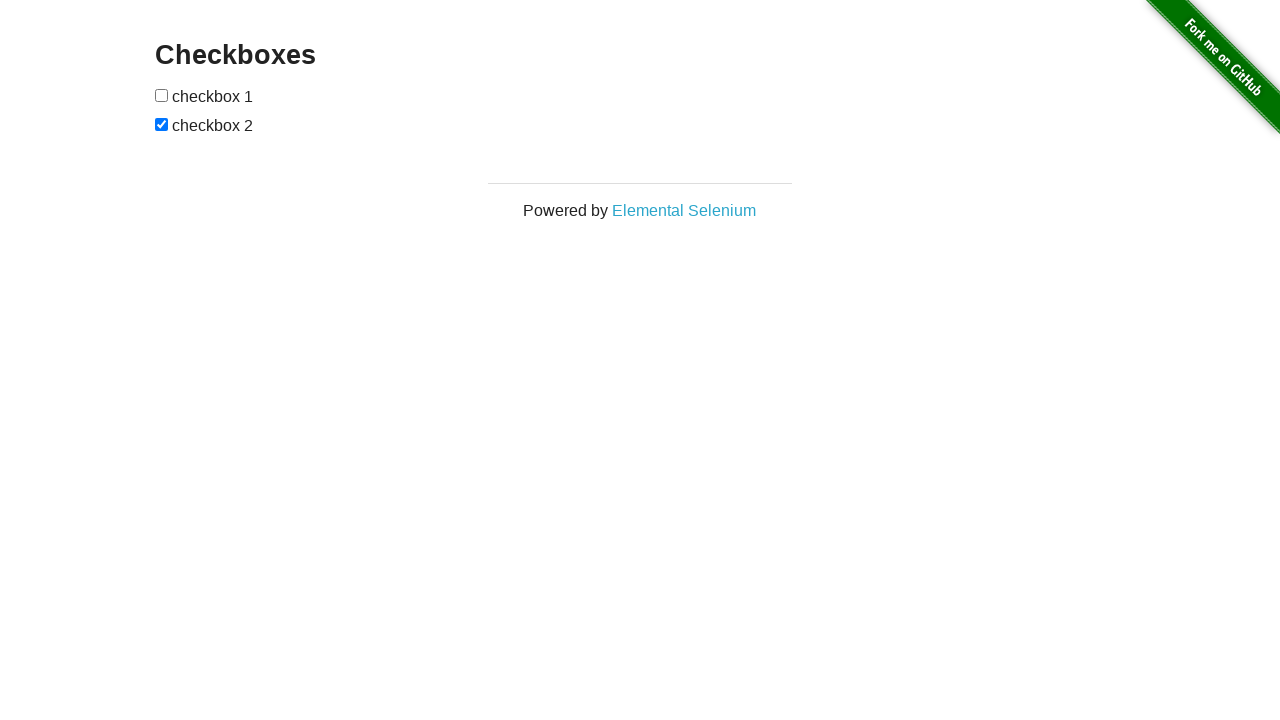

Verified second checkbox is checked initially
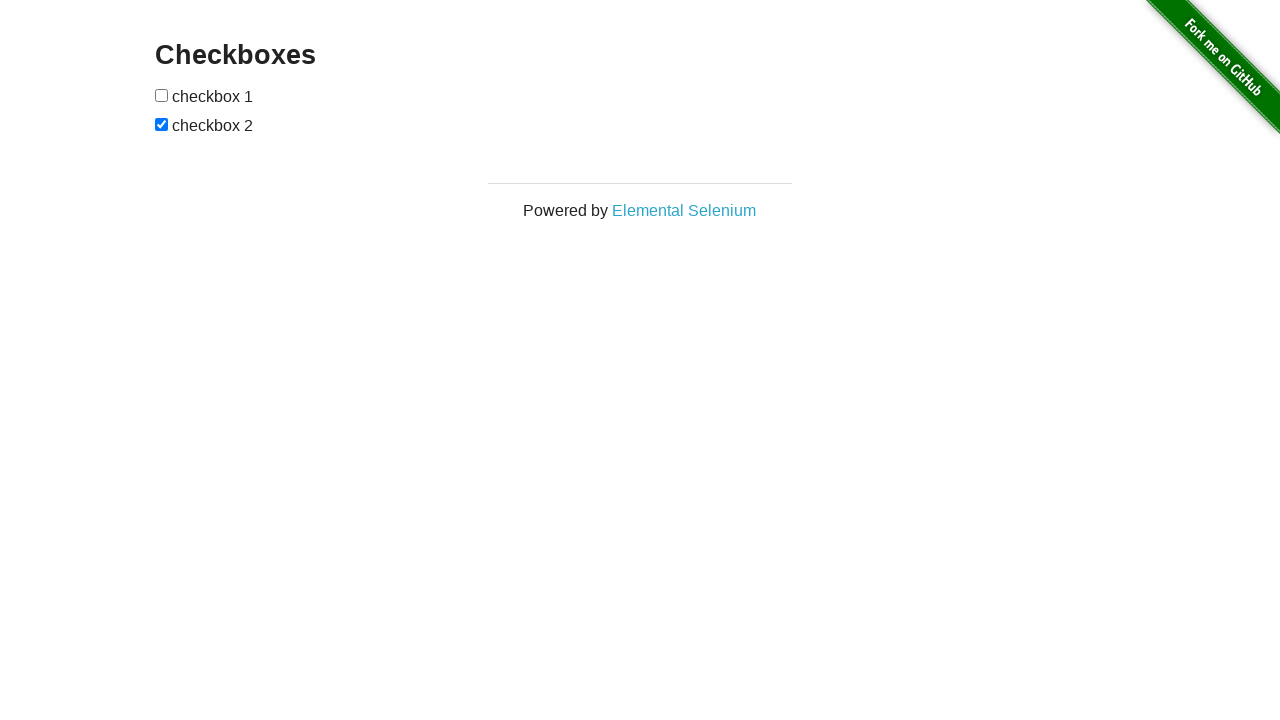

Checked the first checkbox at (162, 95) on input[type='checkbox'] >> nth=0
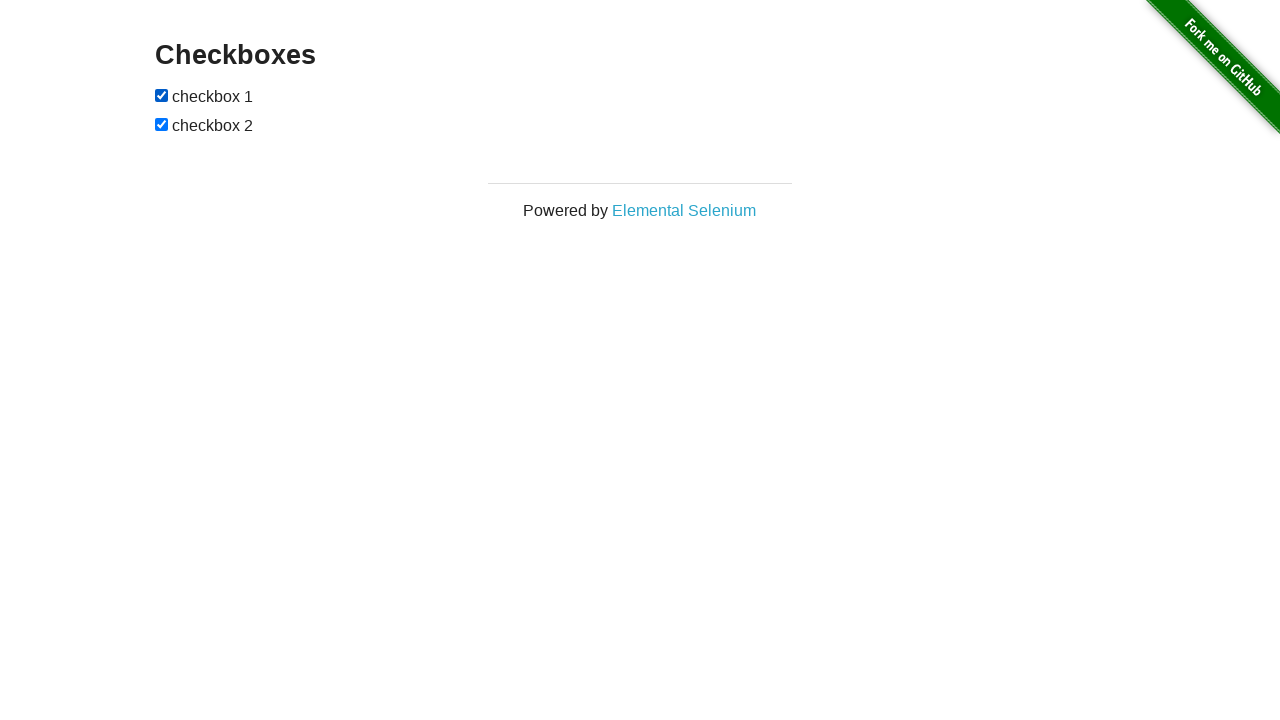

Unchecked the second checkbox at (162, 124) on input[type='checkbox'] >> nth=1
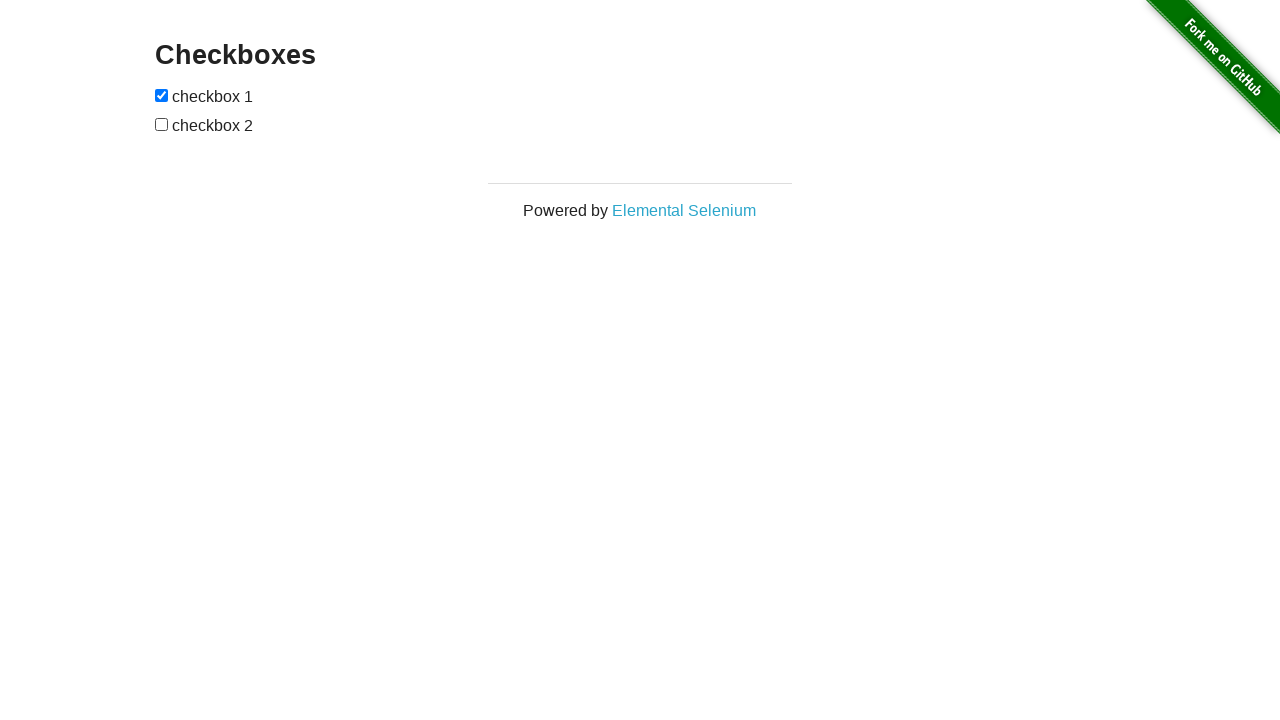

Located all checkboxes again for final verification
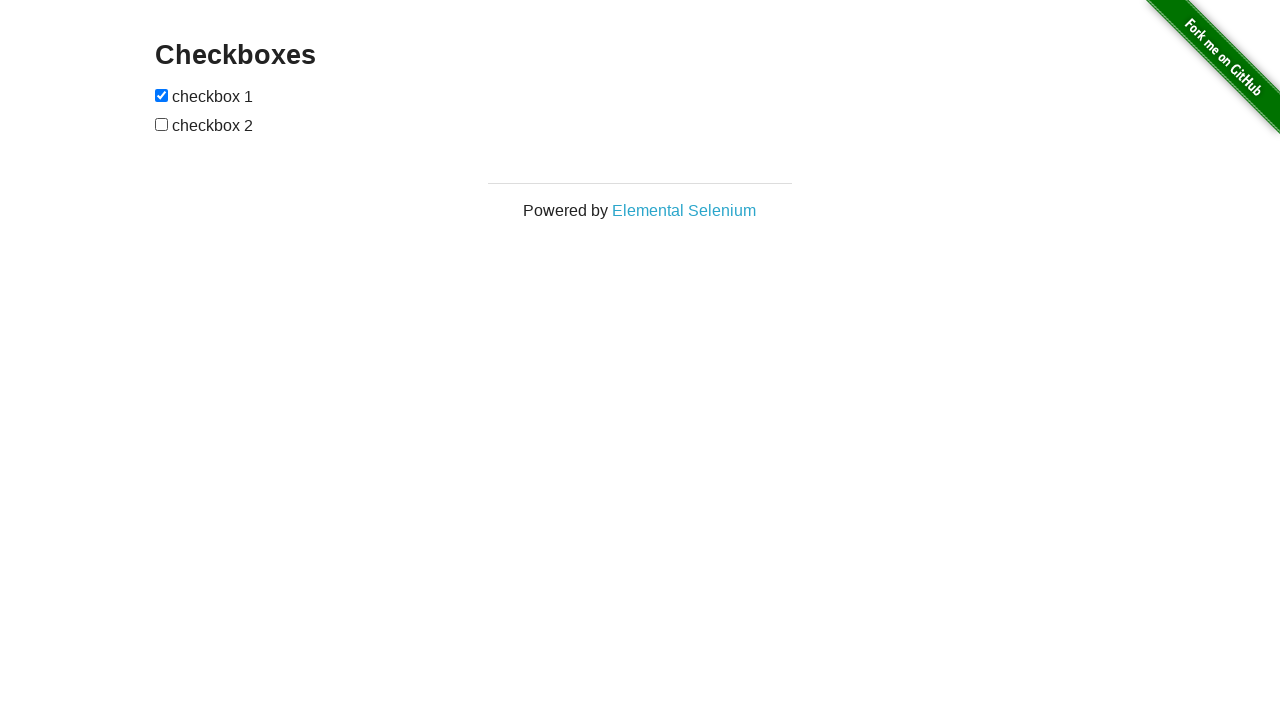

Verified first checkbox is now checked
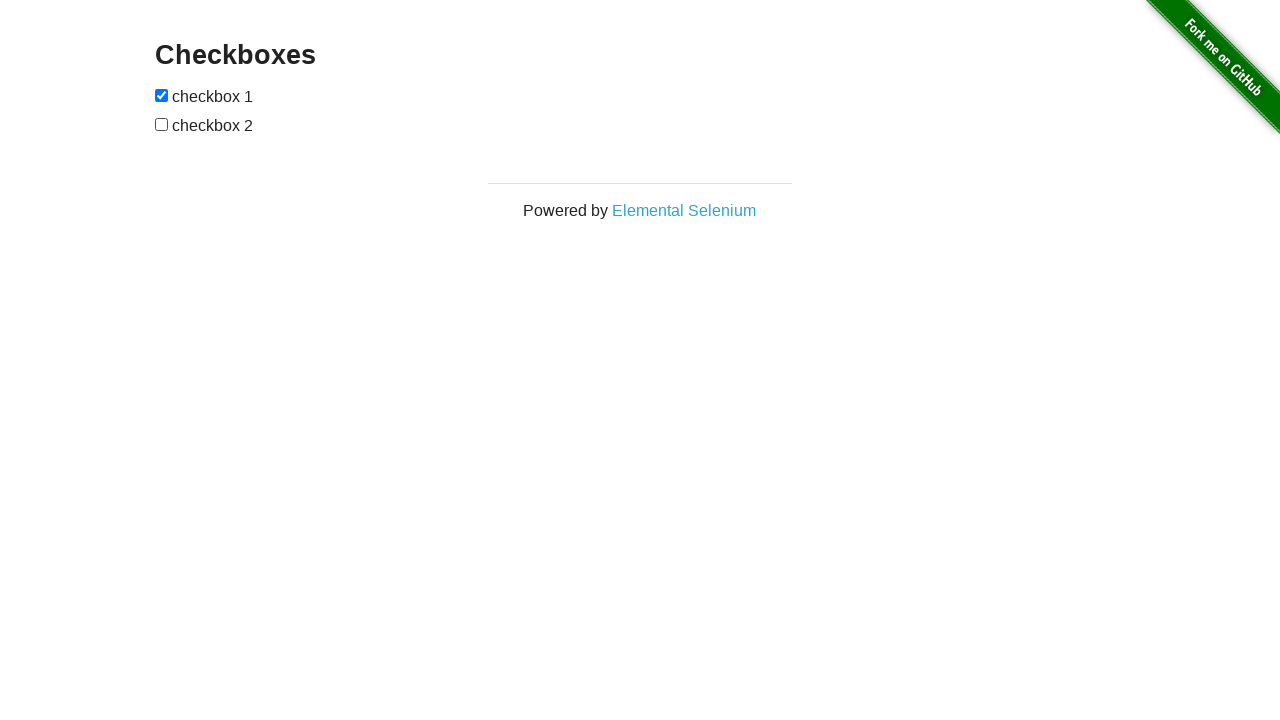

Verified second checkbox is now unchecked
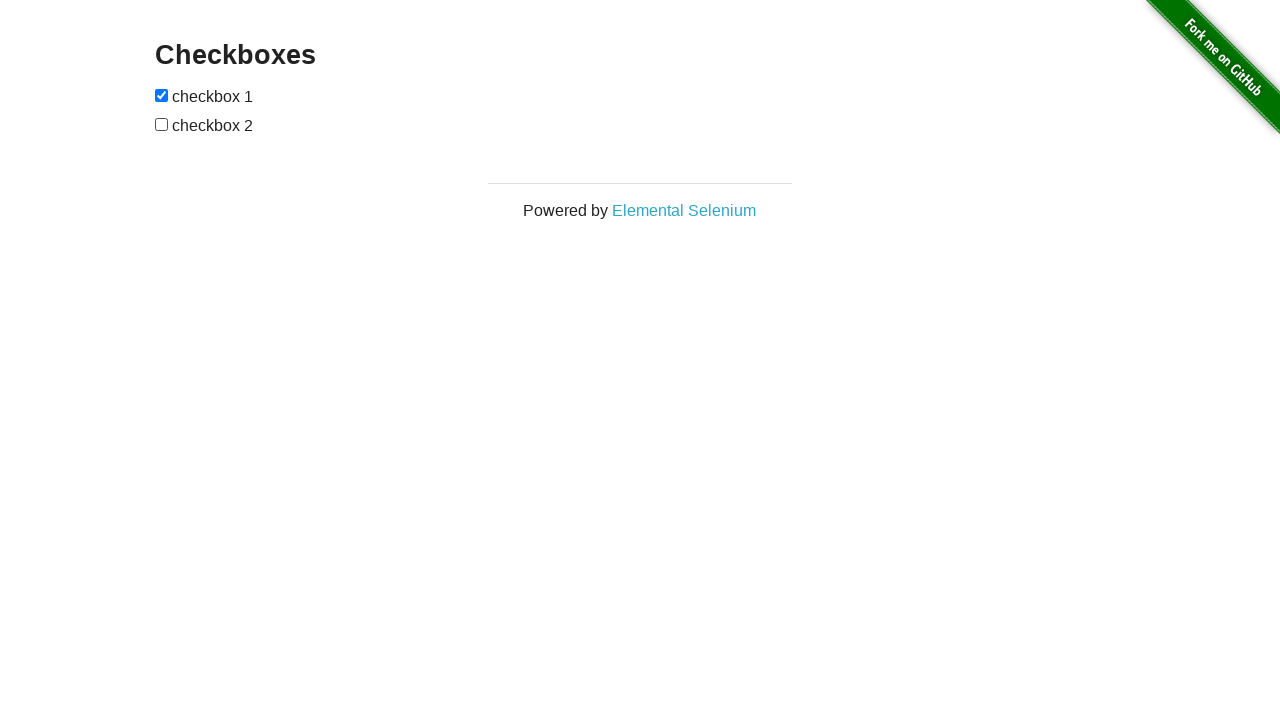

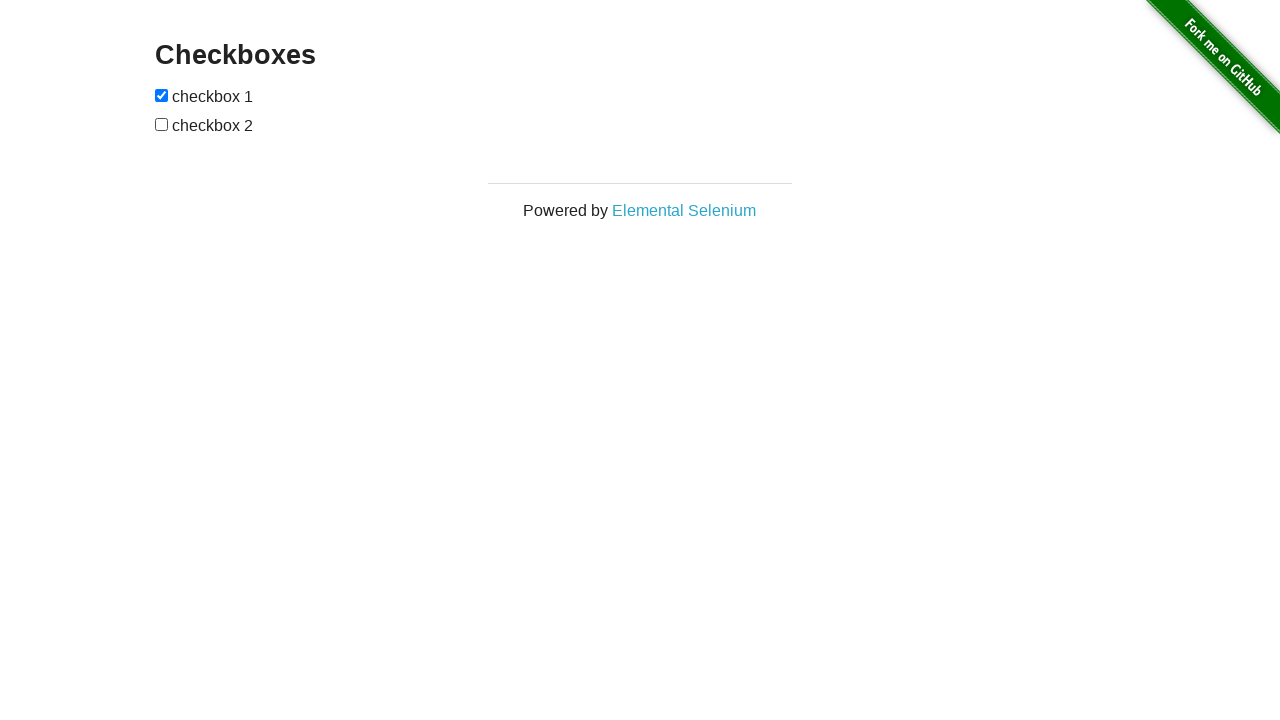